Navigates to Selenium HQ website and verifies that links are present on the page

Starting URL: https://www.seleniumhq.org/

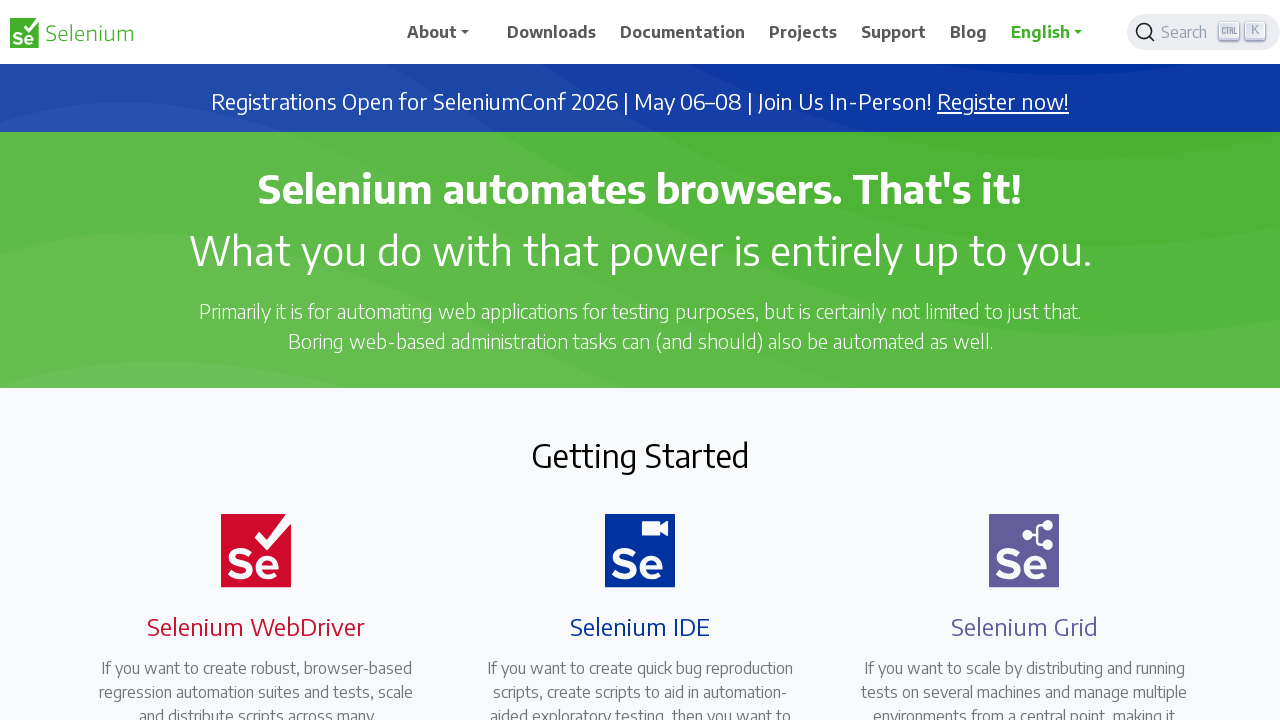

Navigated to Selenium HQ website at https://www.seleniumhq.org/
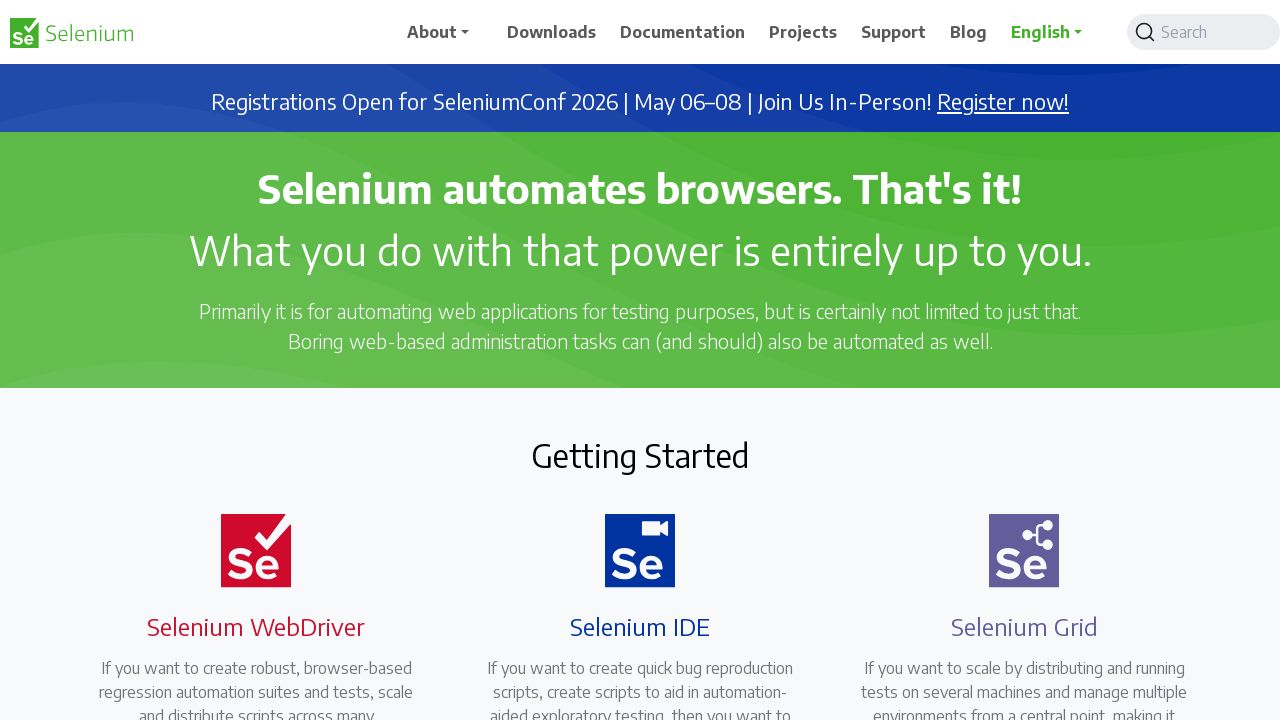

Waited for links to be present on the page
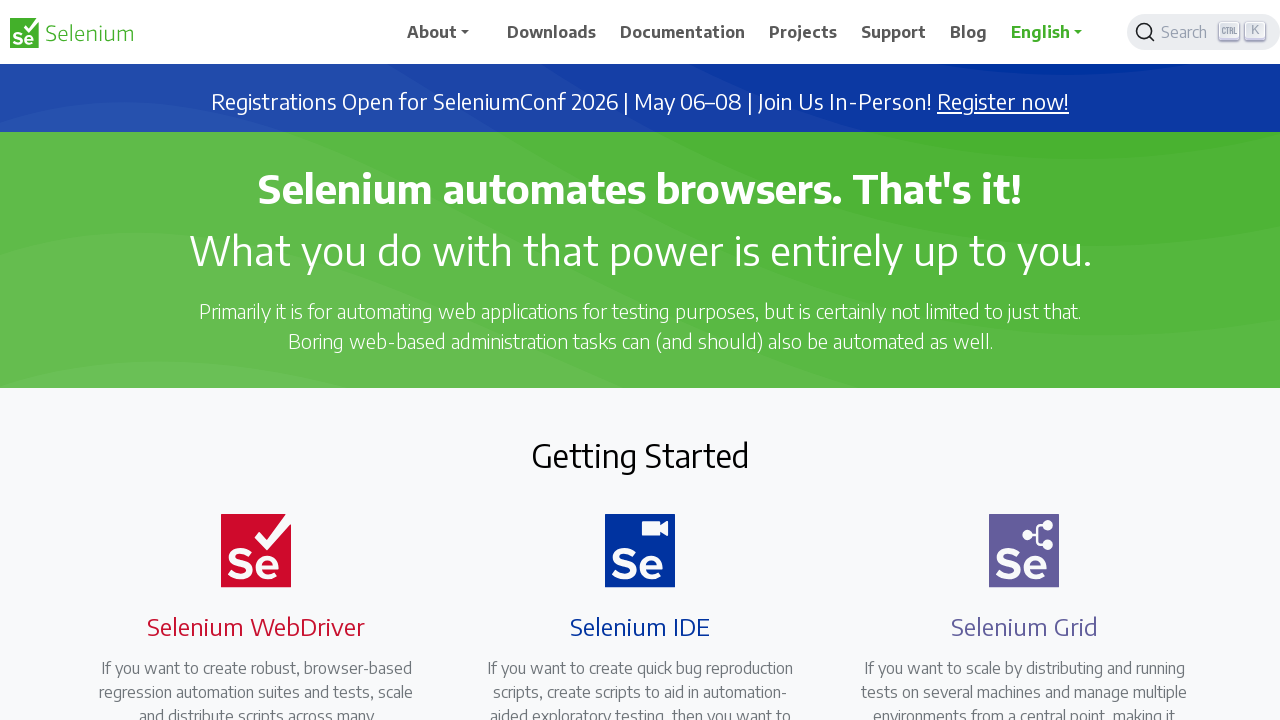

Retrieved all links from the page - found 54 links
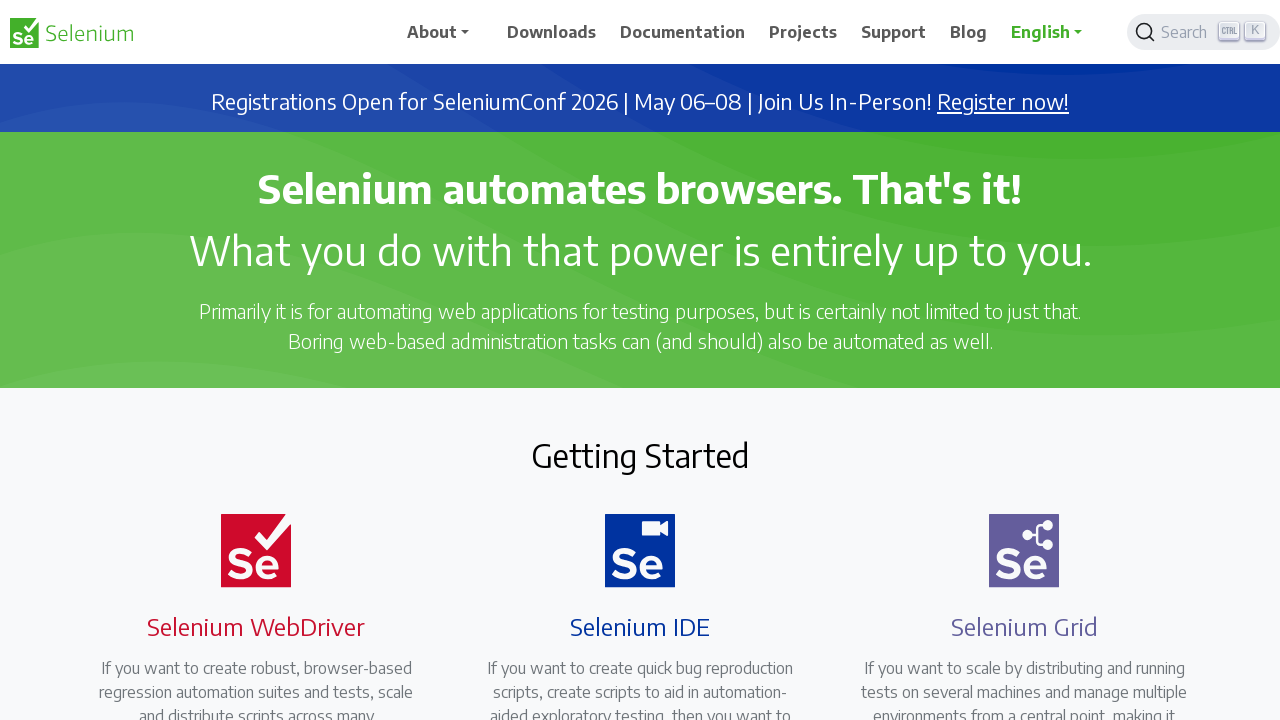

Verified that links are present on the page (assertion passed)
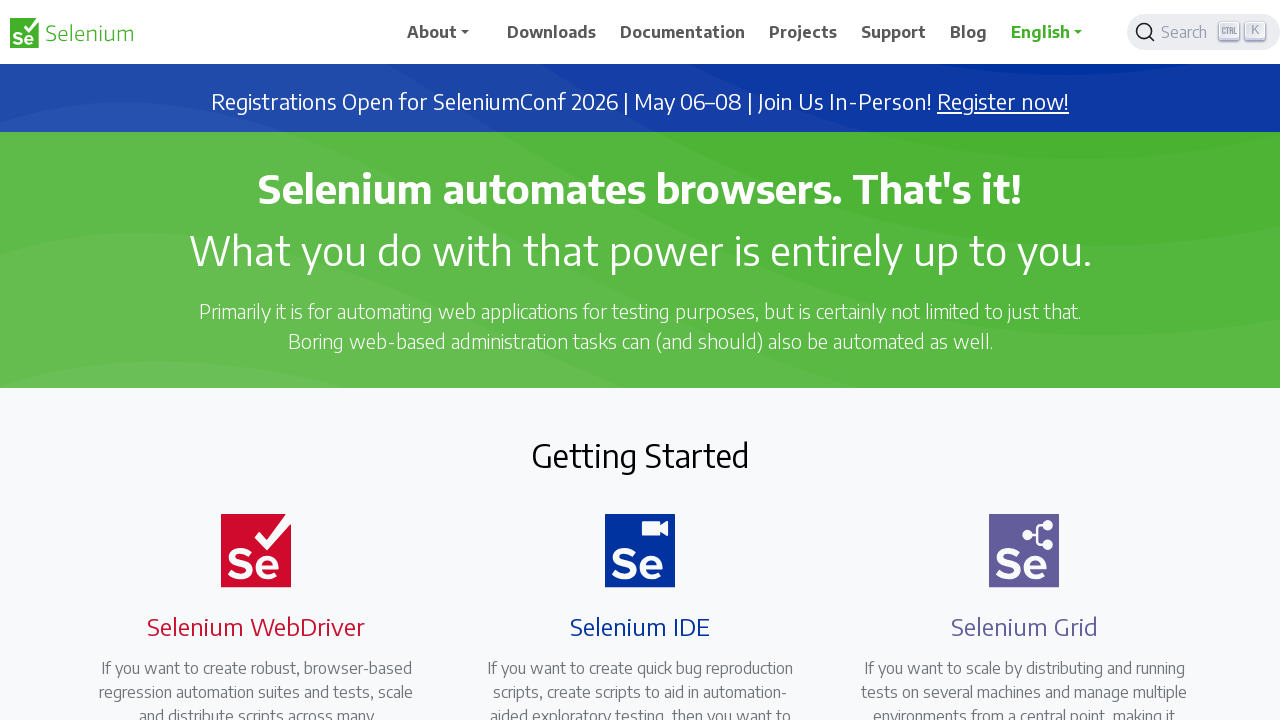

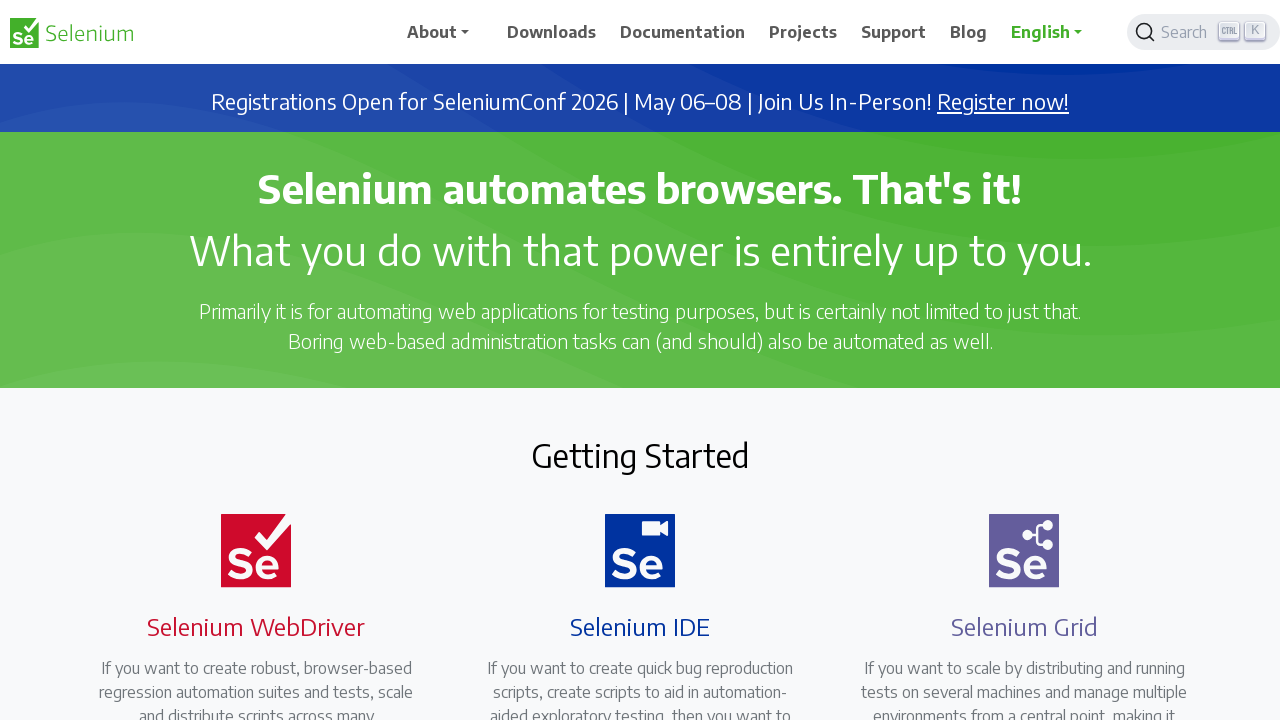